Verifies that the company input field can be located by its name attribute

Starting URL: https://selectorshub.com/xpath-practice-page/

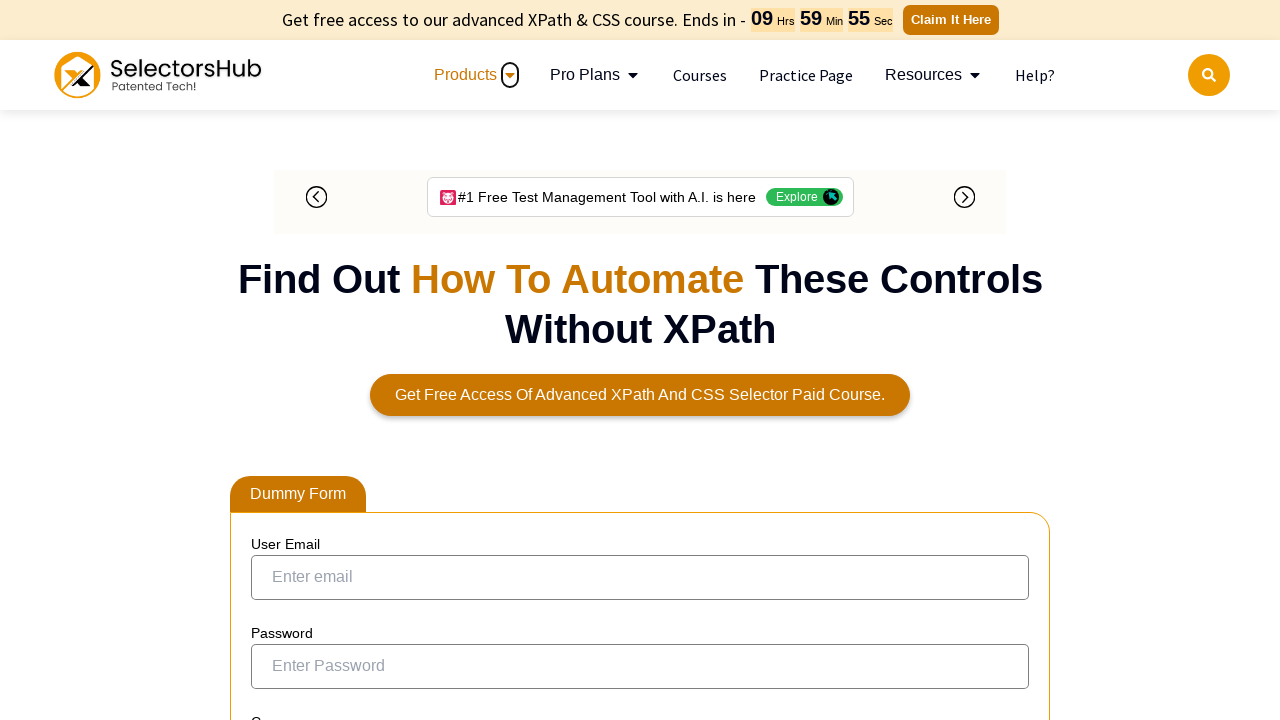

Waited for company input field to be present in DOM
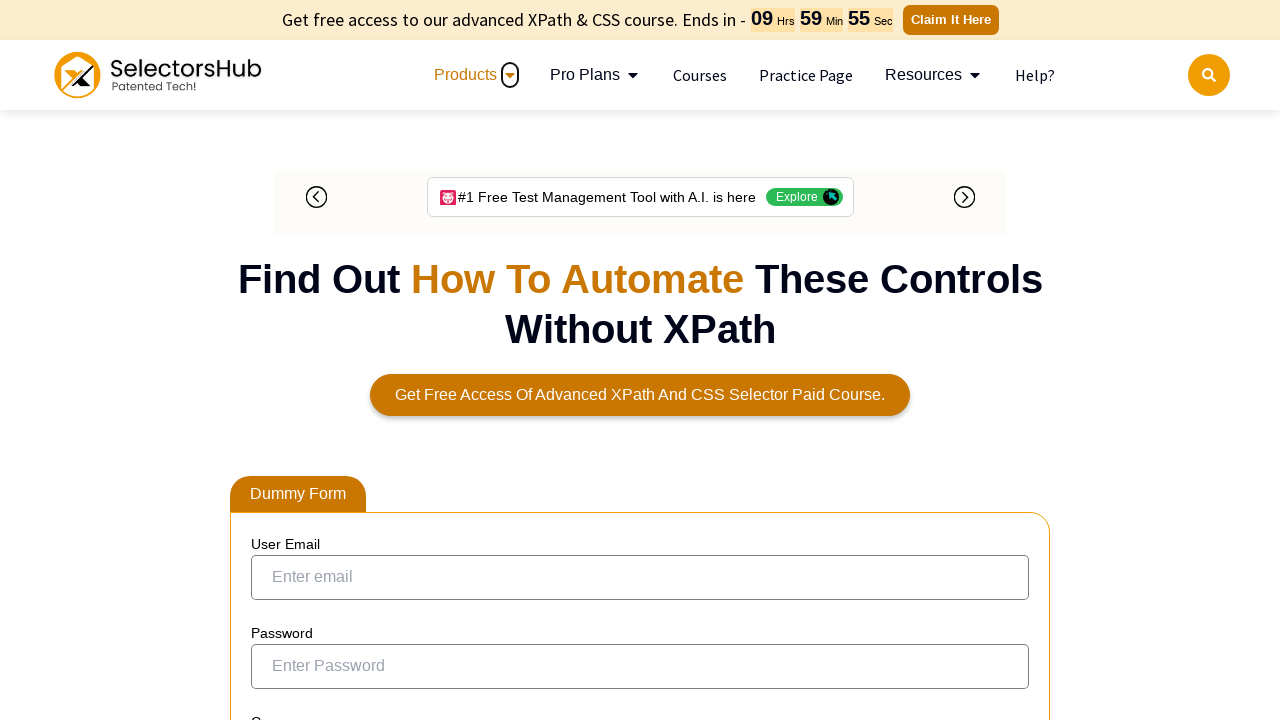

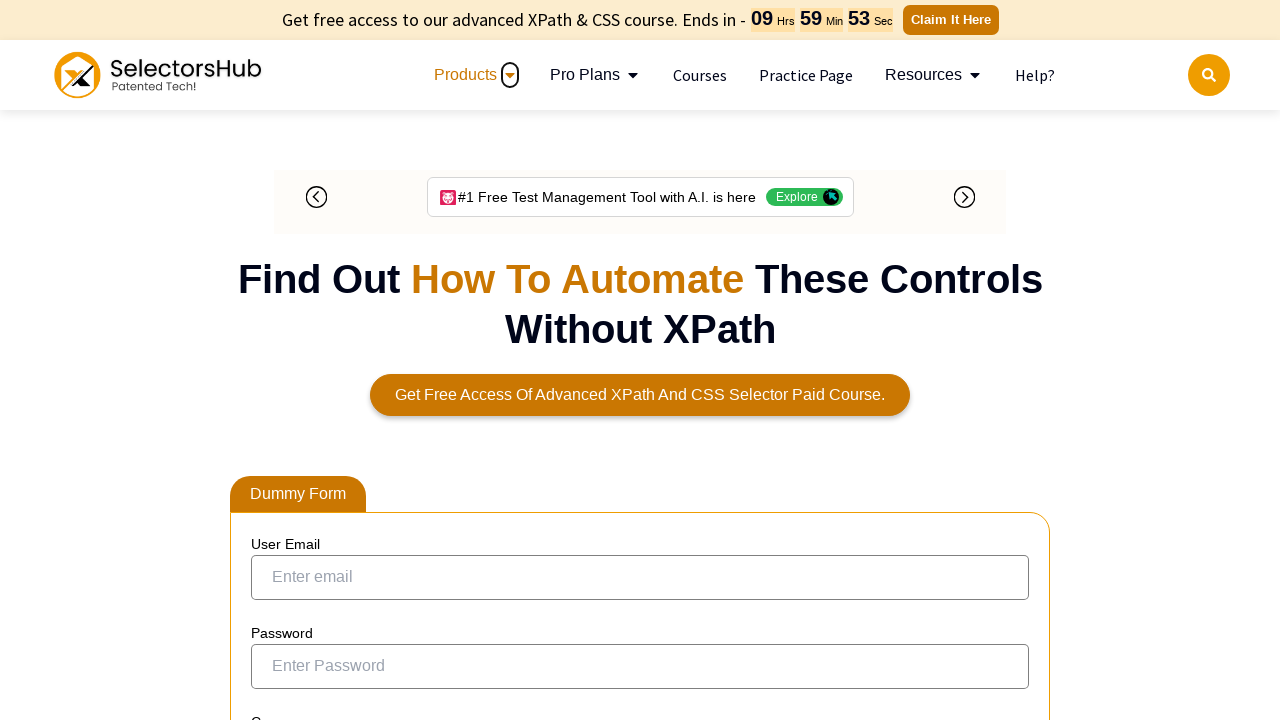